Navigates to the cars.com homepage

Starting URL: https://www.cars.com/

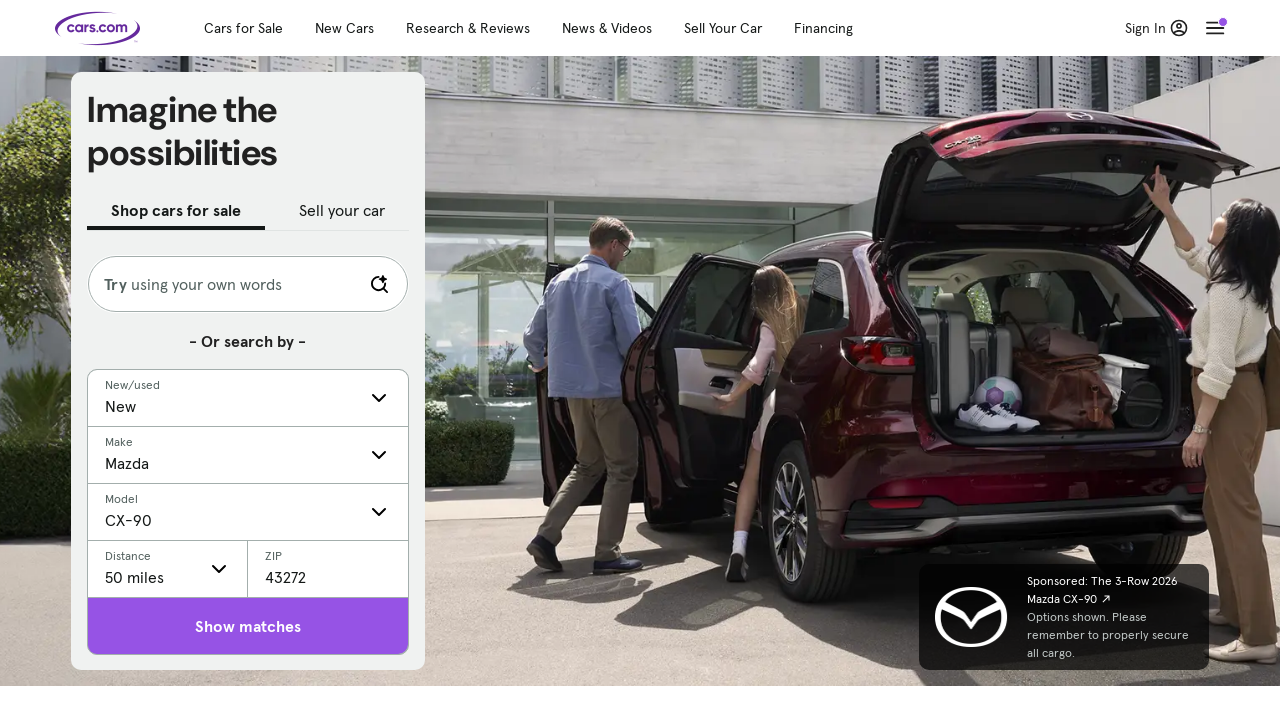

Navigated to cars.com homepage
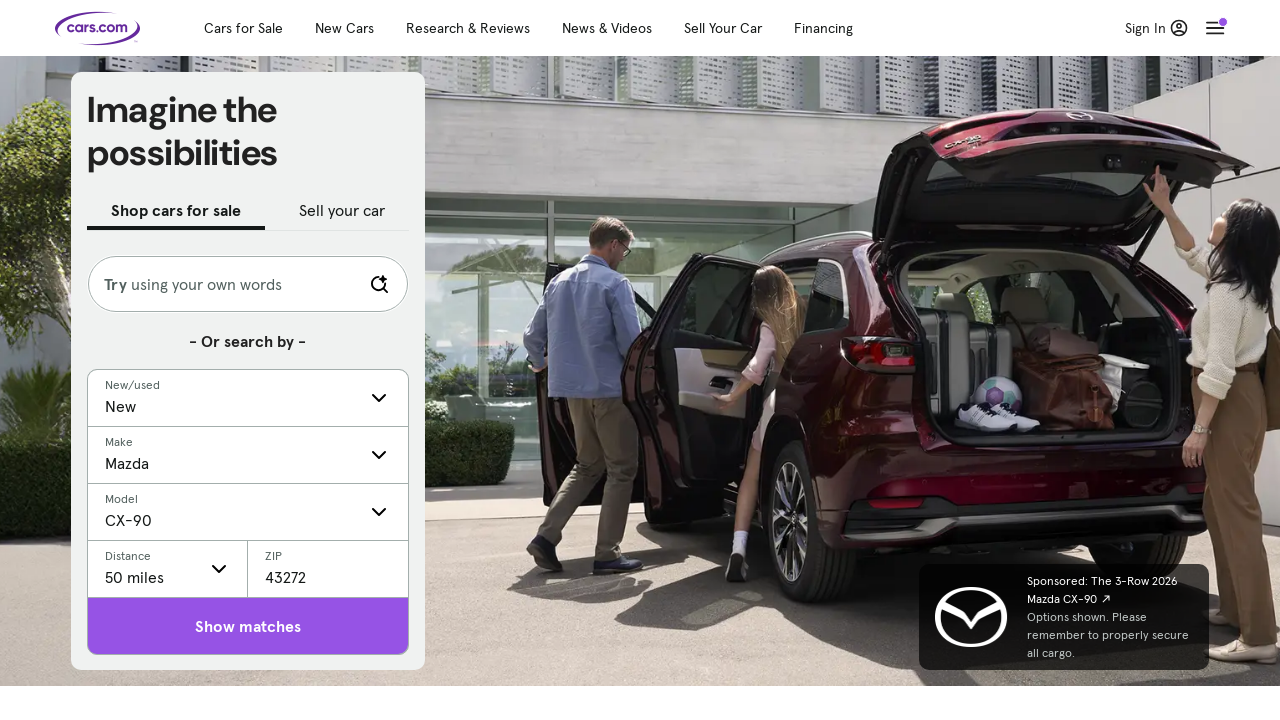

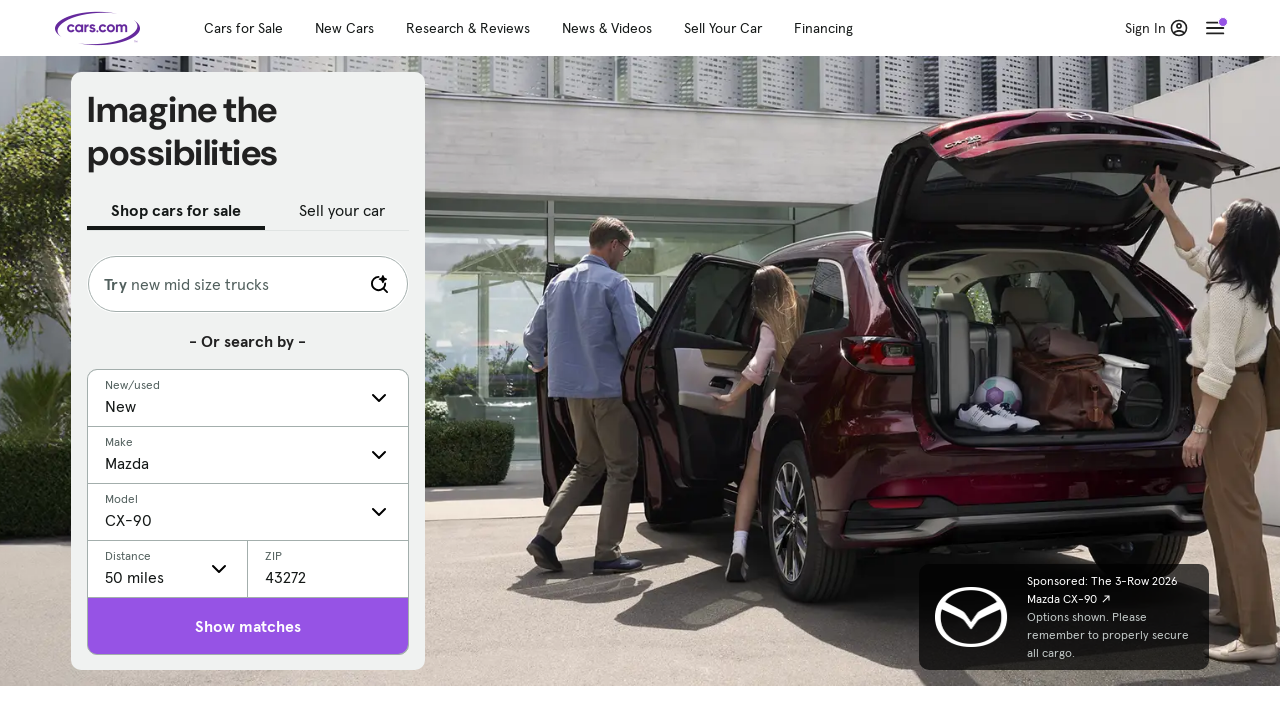